Tests signup form validation by attempting to submit without confirming the password

Starting URL: https://vue-demo.daniel-avellaneda.com/signup

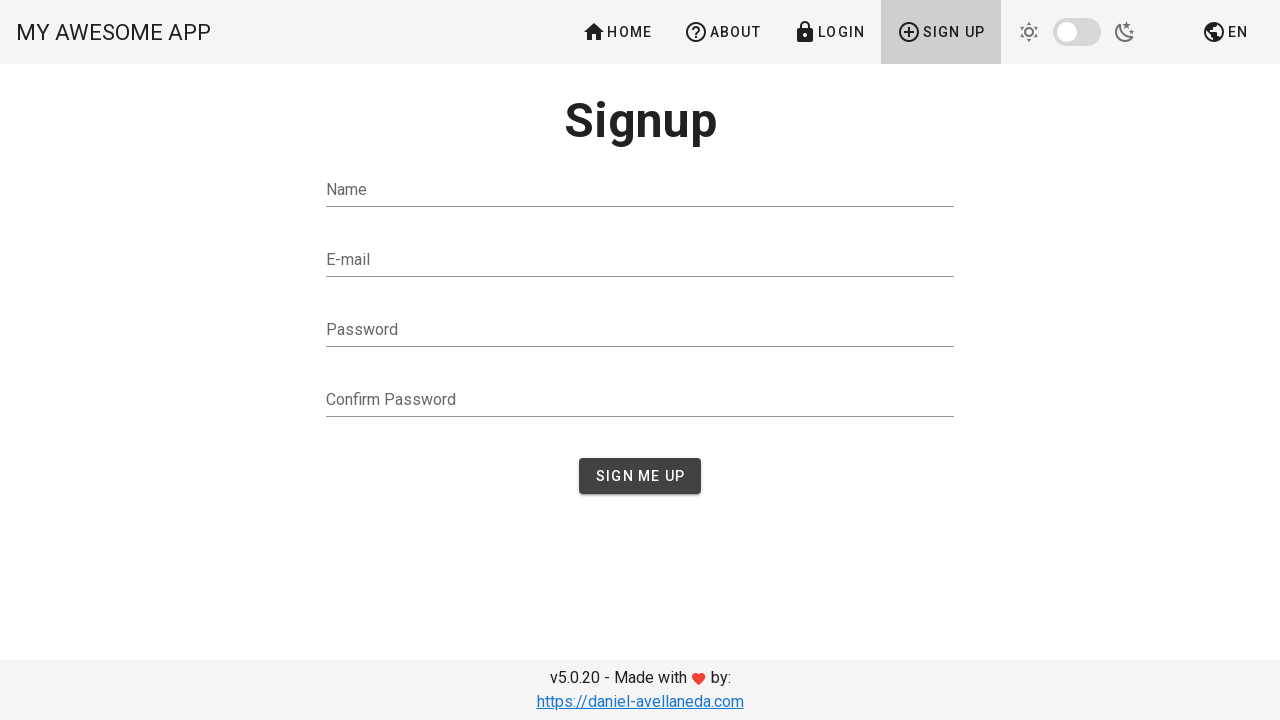

Filled name field with 'Petar Petrovic' on #name
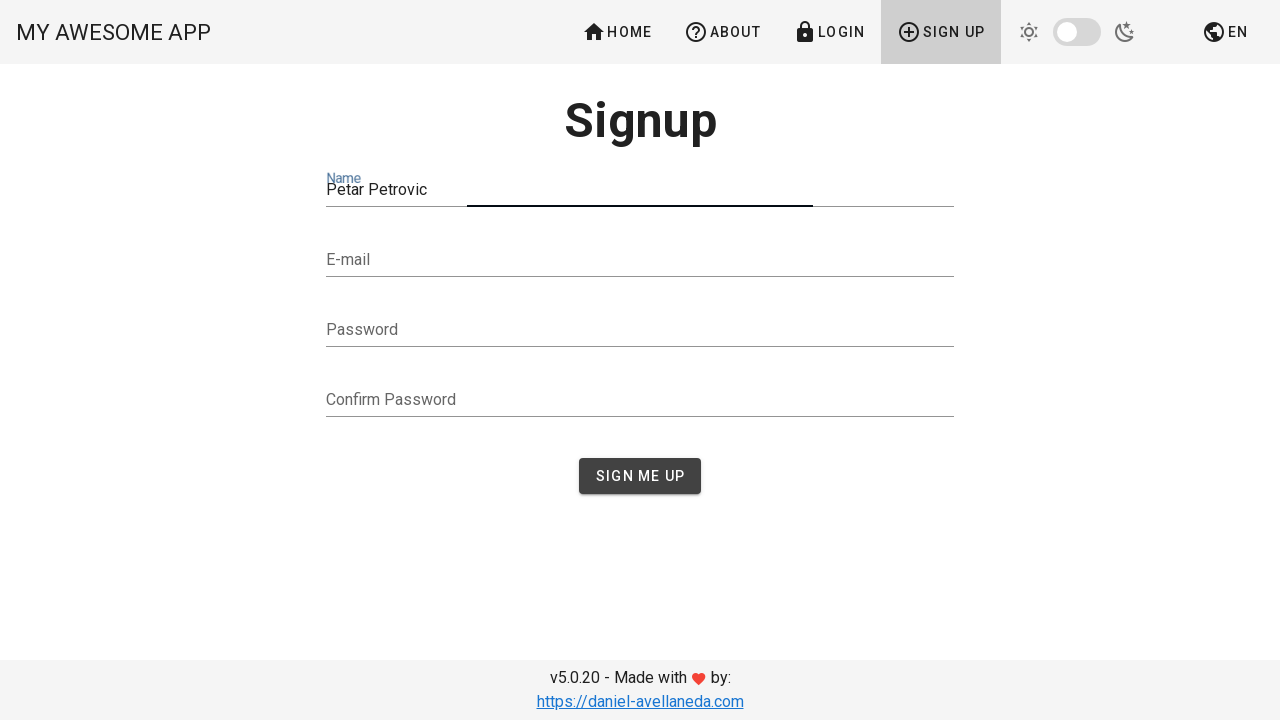

Filled email field with 'petarpetrovic@gmail.com' on #email
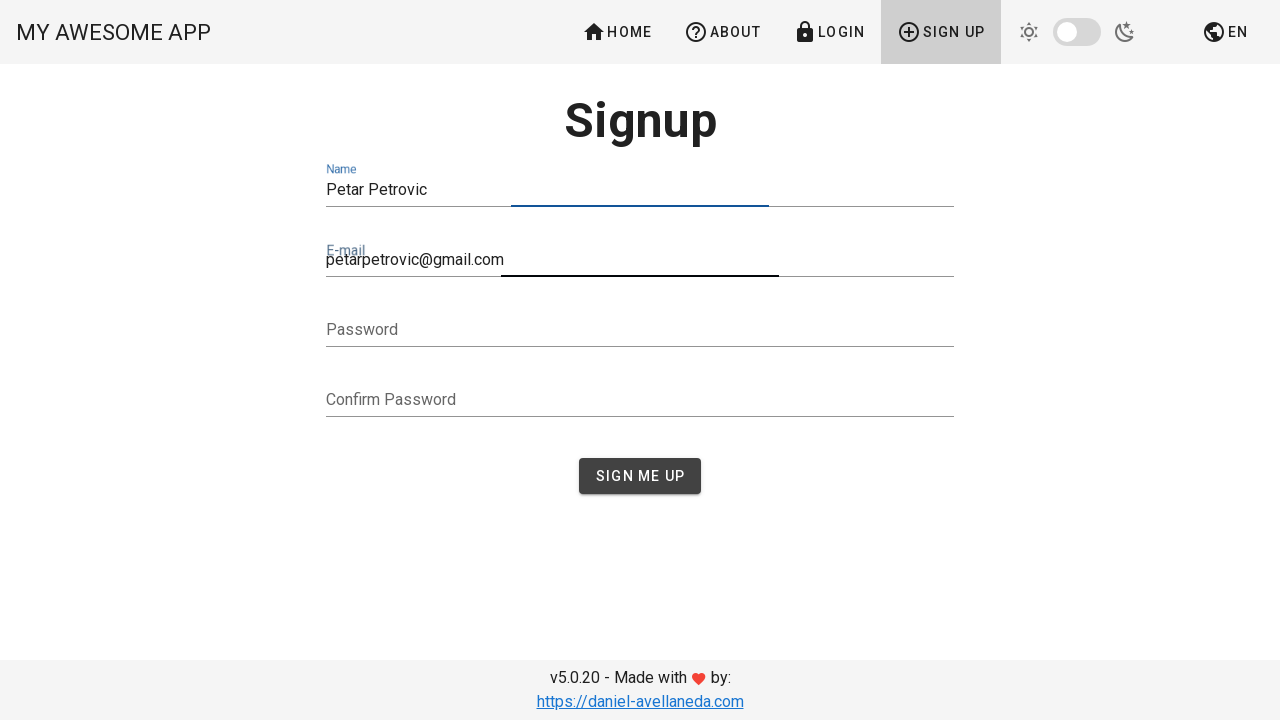

Filled password field with 'petar7260' on #password
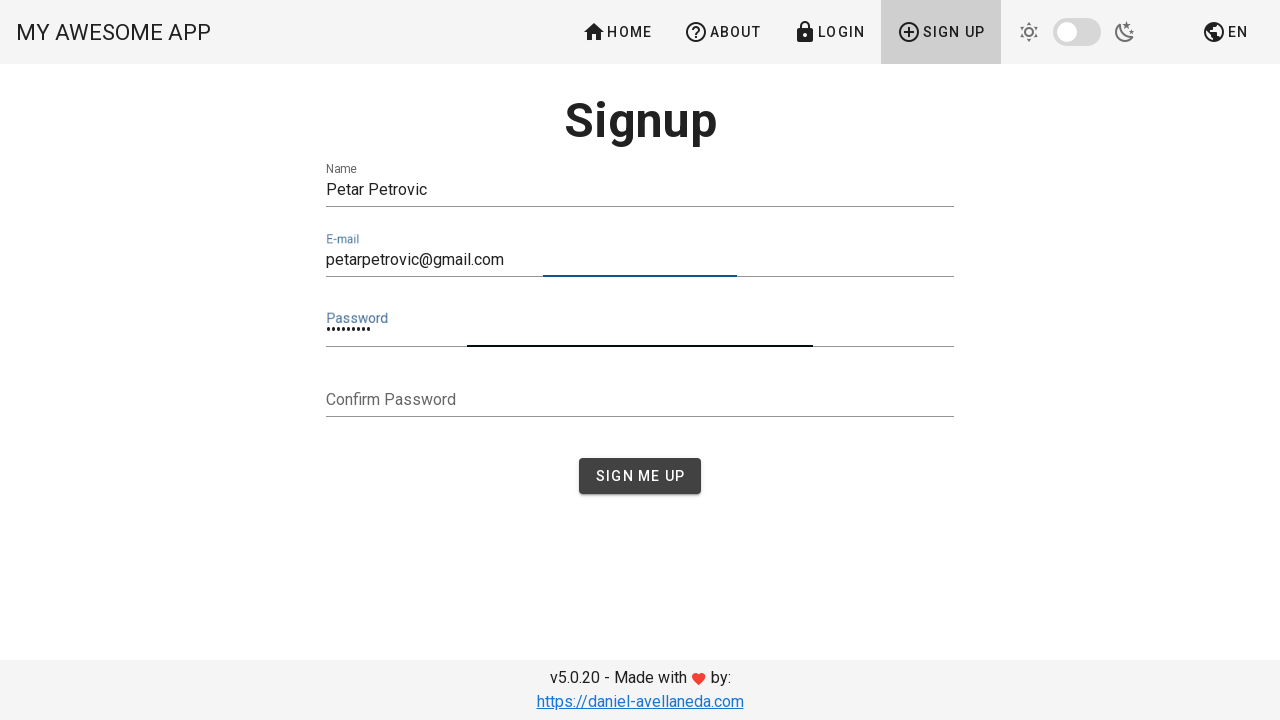

Left confirm password field empty on #confirmPassword
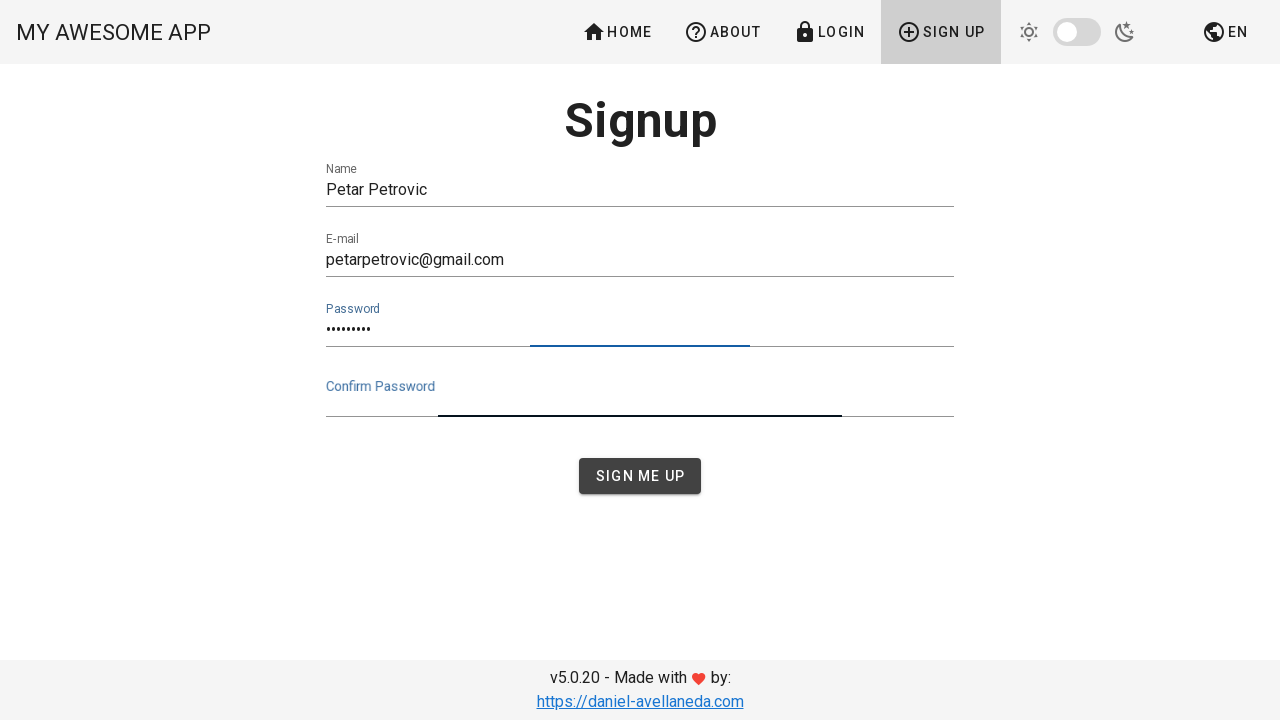

Clicked sign up button without confirming password at (640, 476) on #app > div > main > div > div.container.container--fluid > div > div > div.flex.
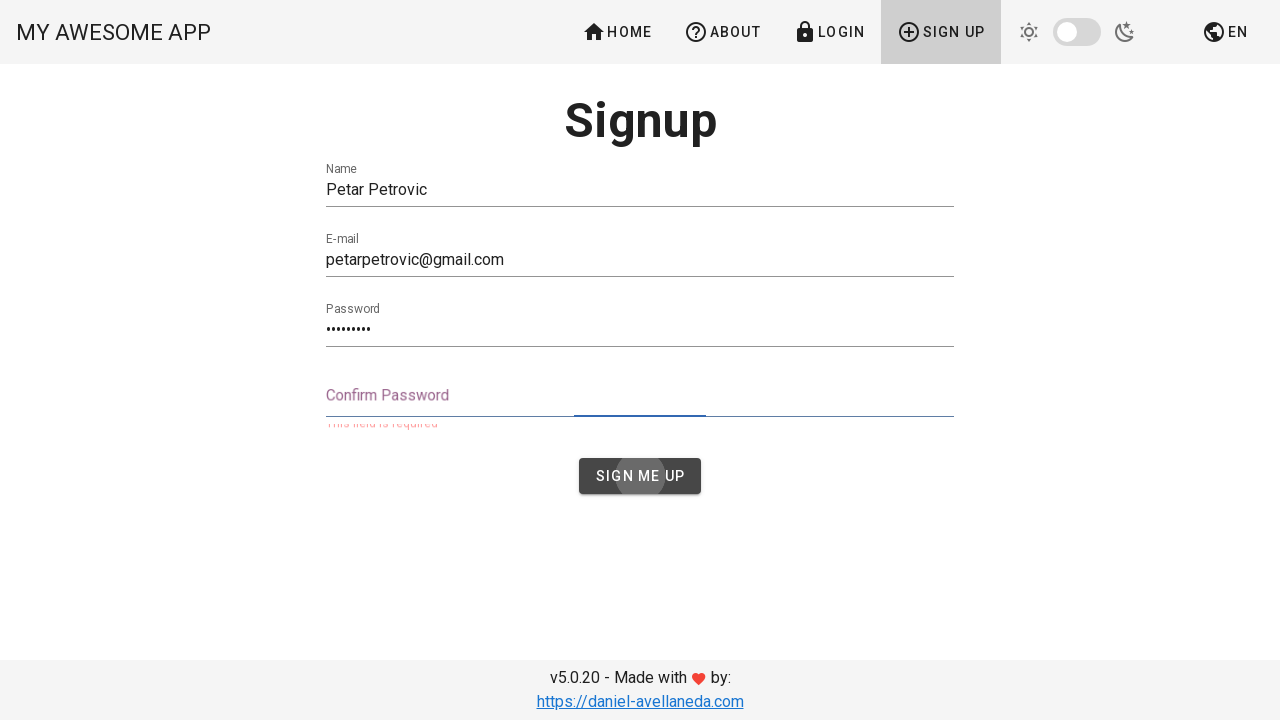

Validation error message appeared for missing confirm password
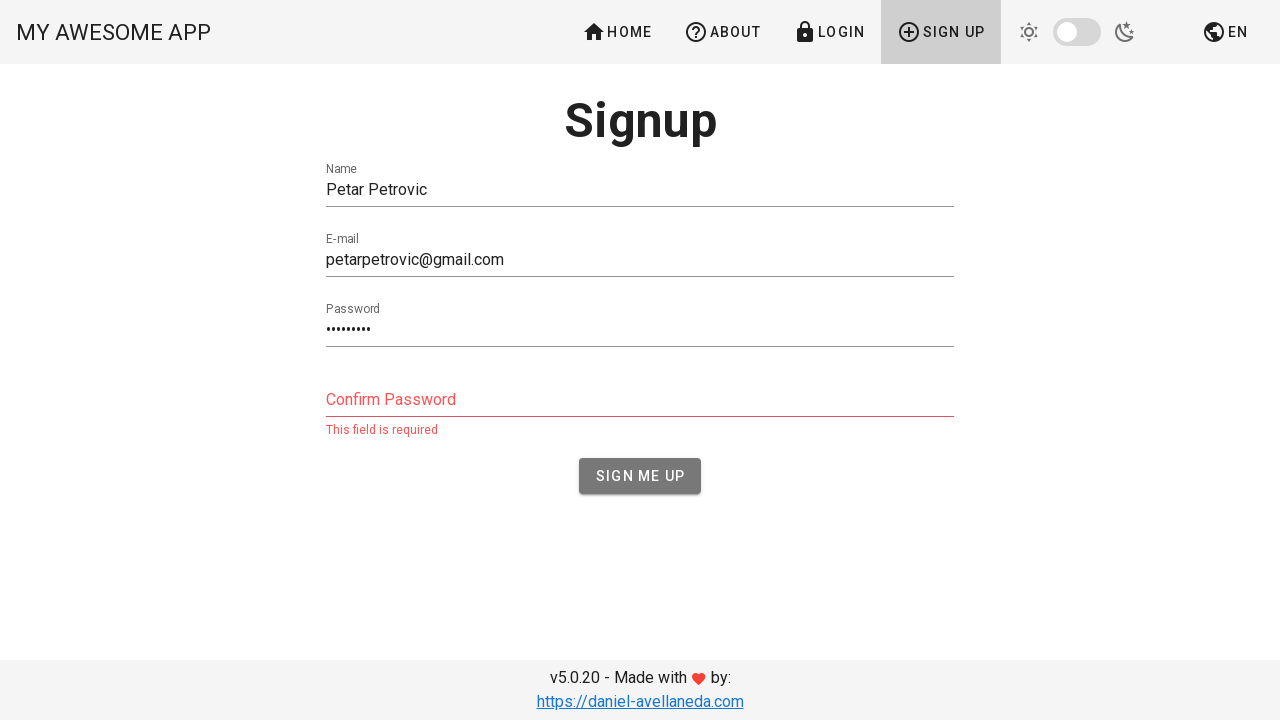

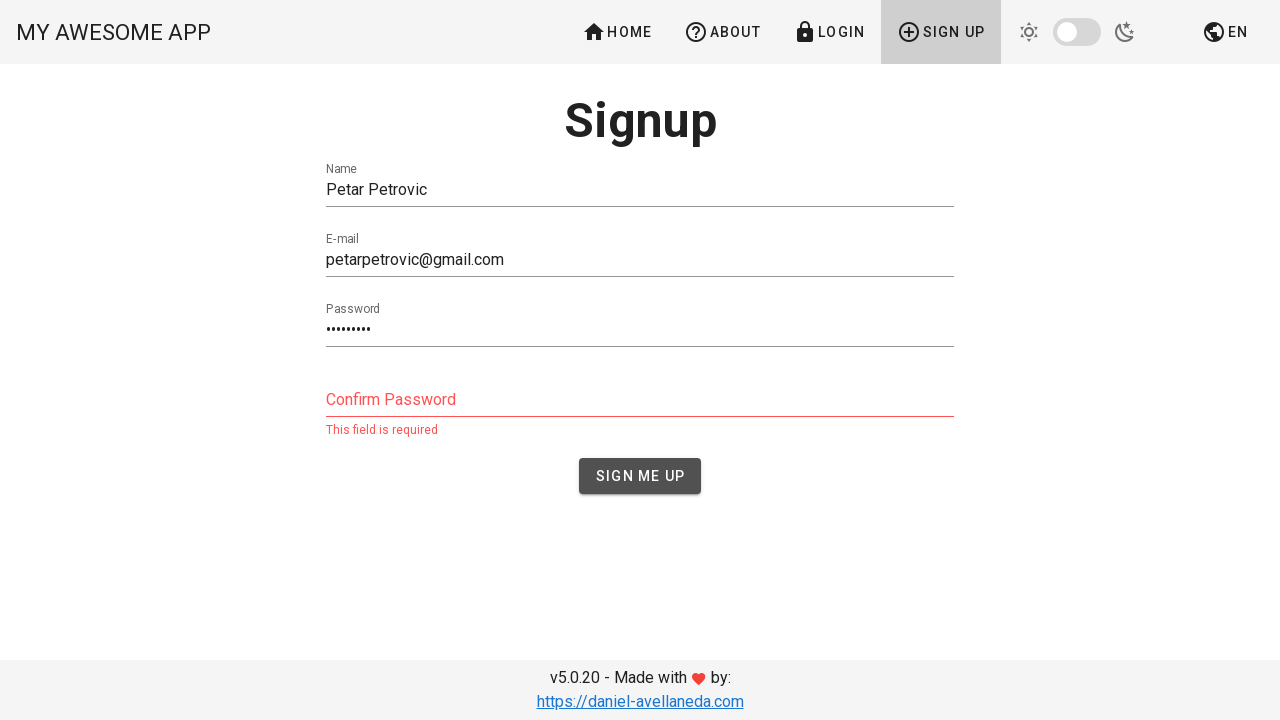